Navigates to a web tables practice page and interacts with a courses table, verifying table rows and searching for specific content within the table

Starting URL: https://www.rahulshettyacademy.com/AutomationPractice/

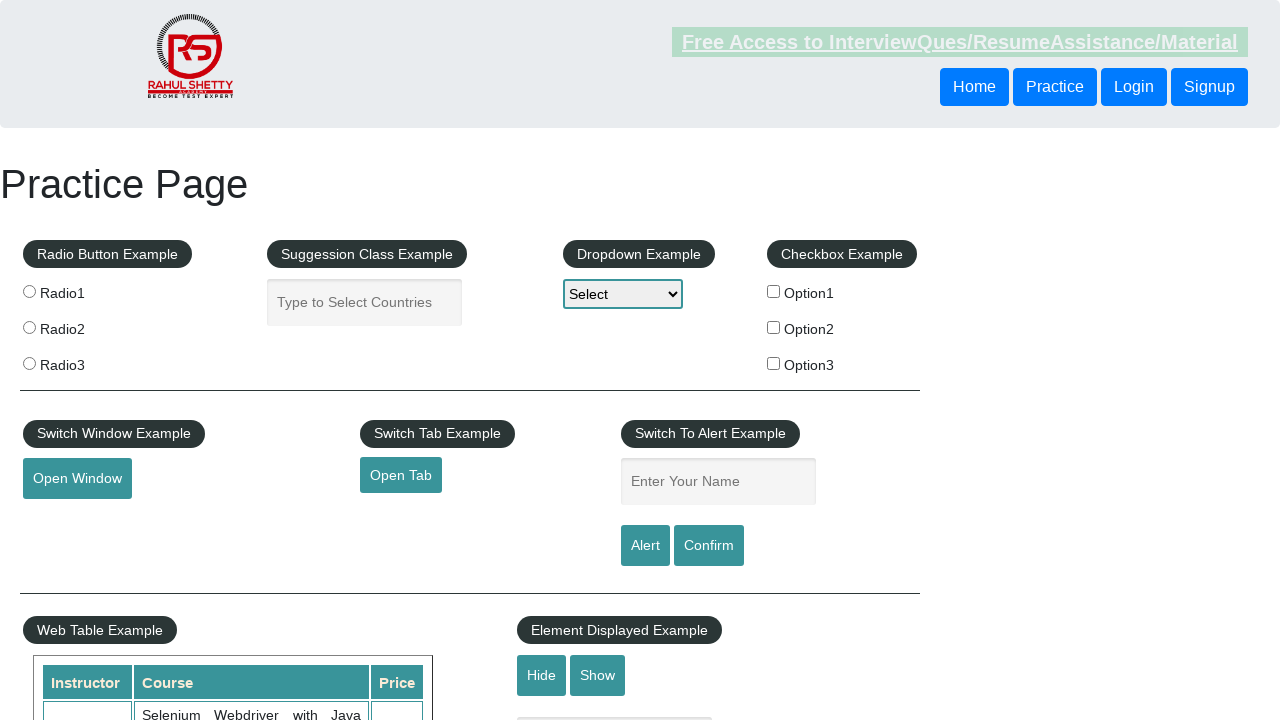

Waited for courses table to load
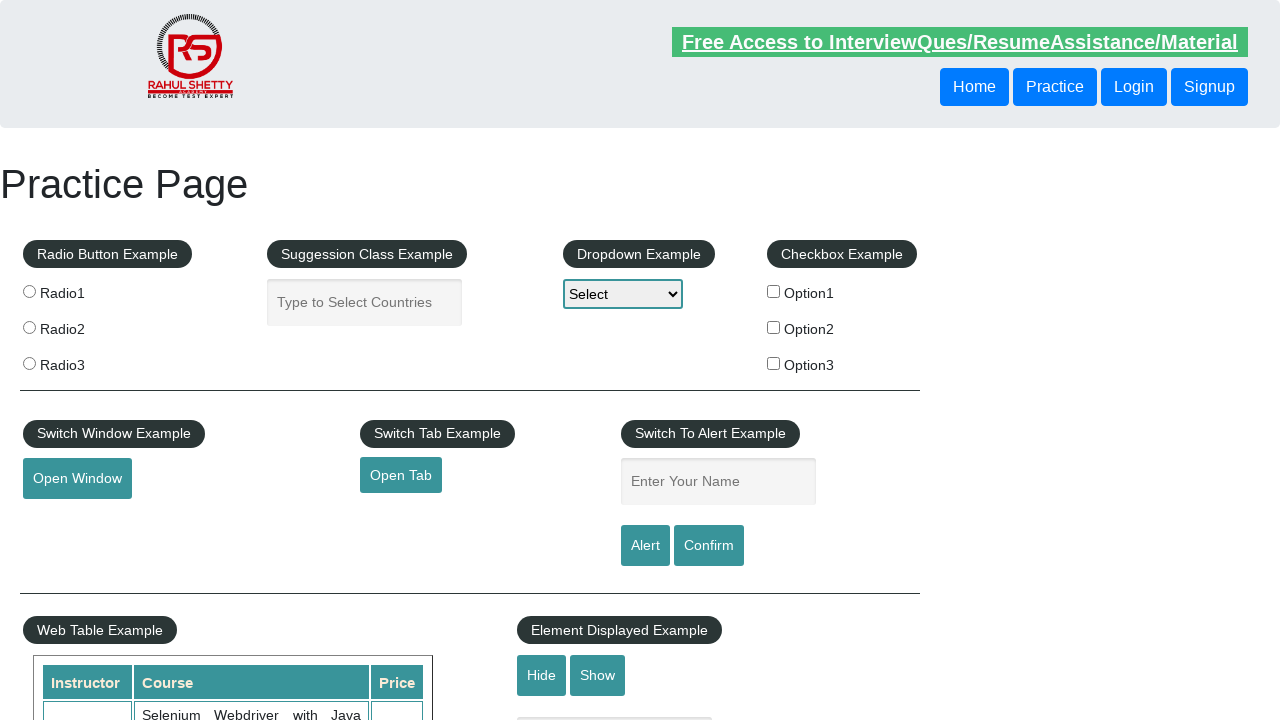

Located all table rows in courses table
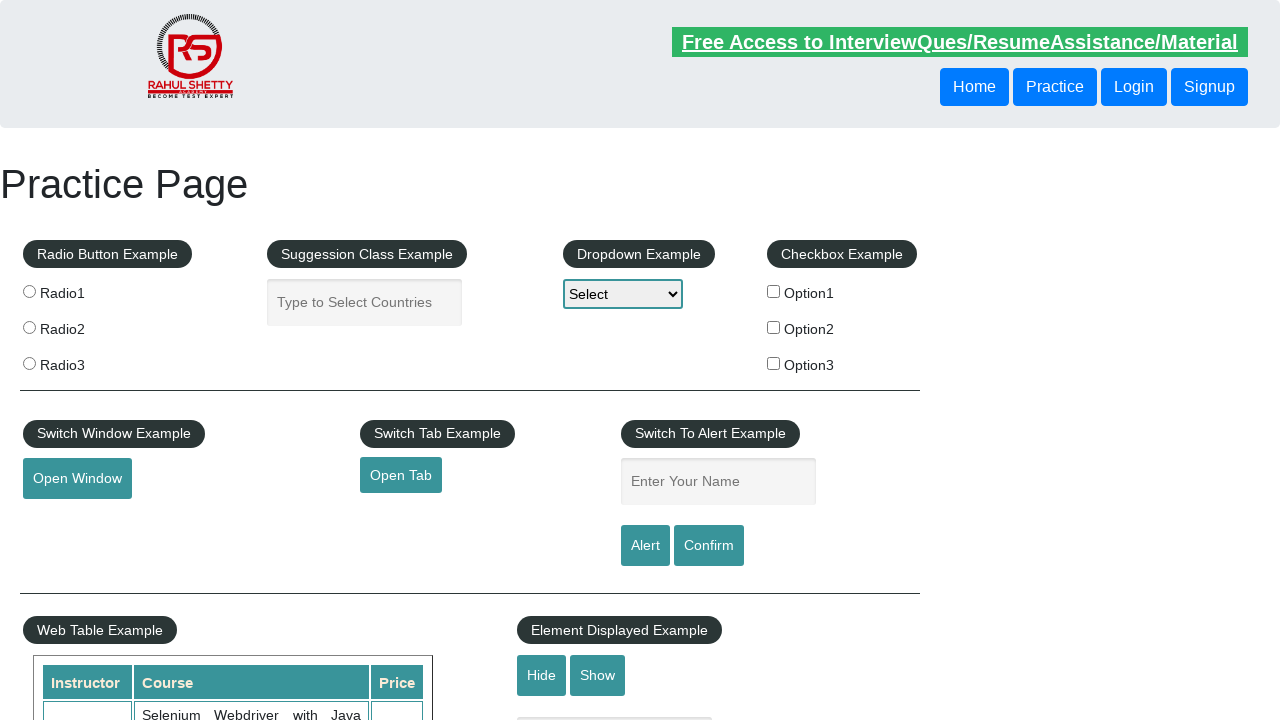

Waited for first table row to be available
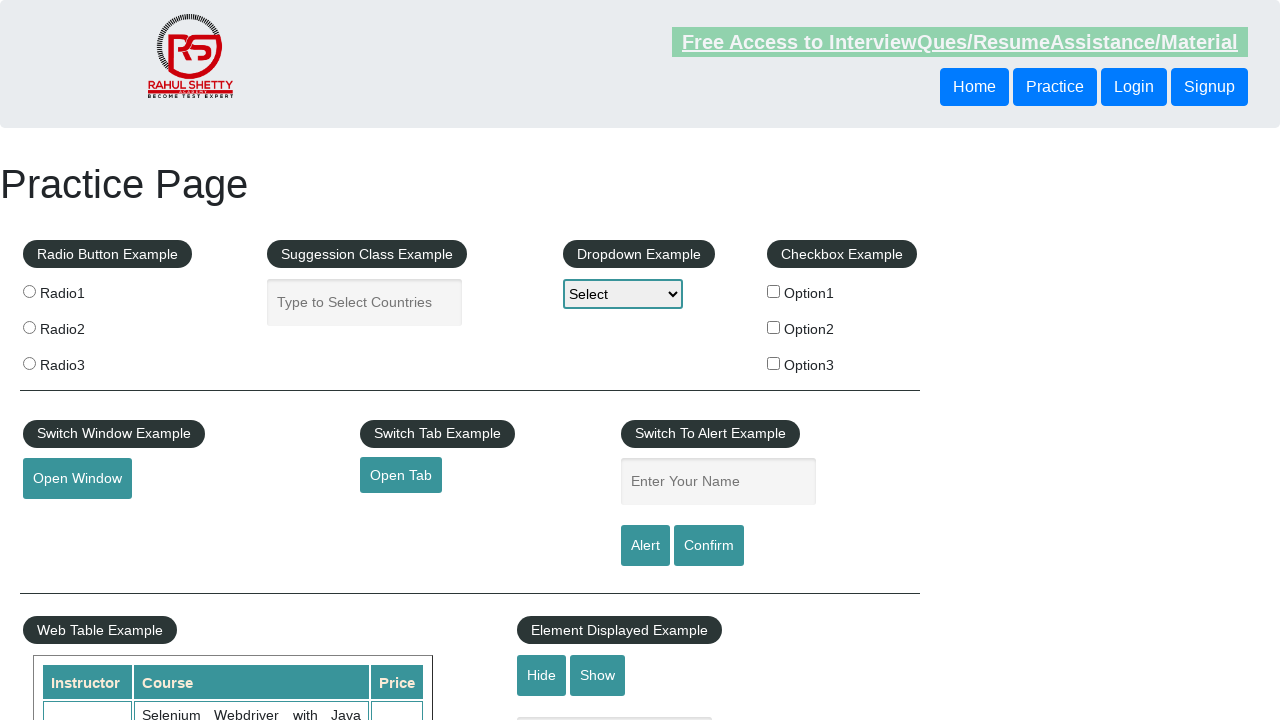

Retrieved table row count: 11 rows
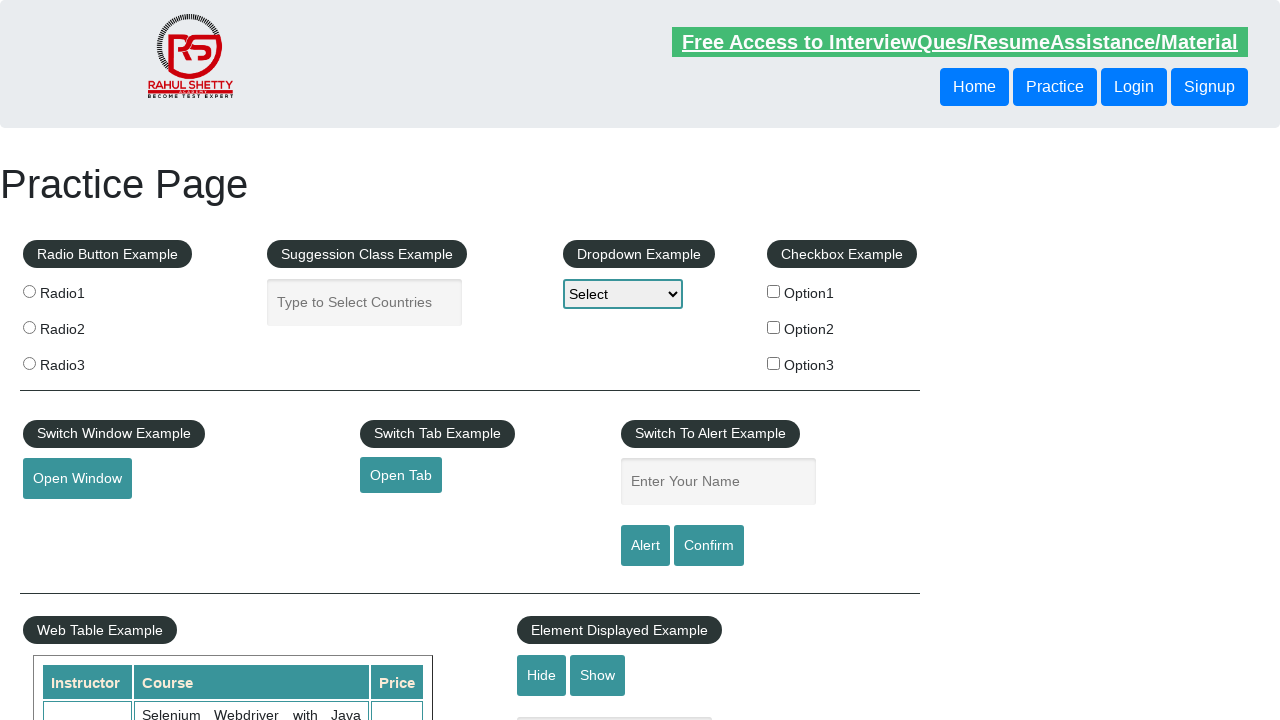

Retrieved text content from row 1
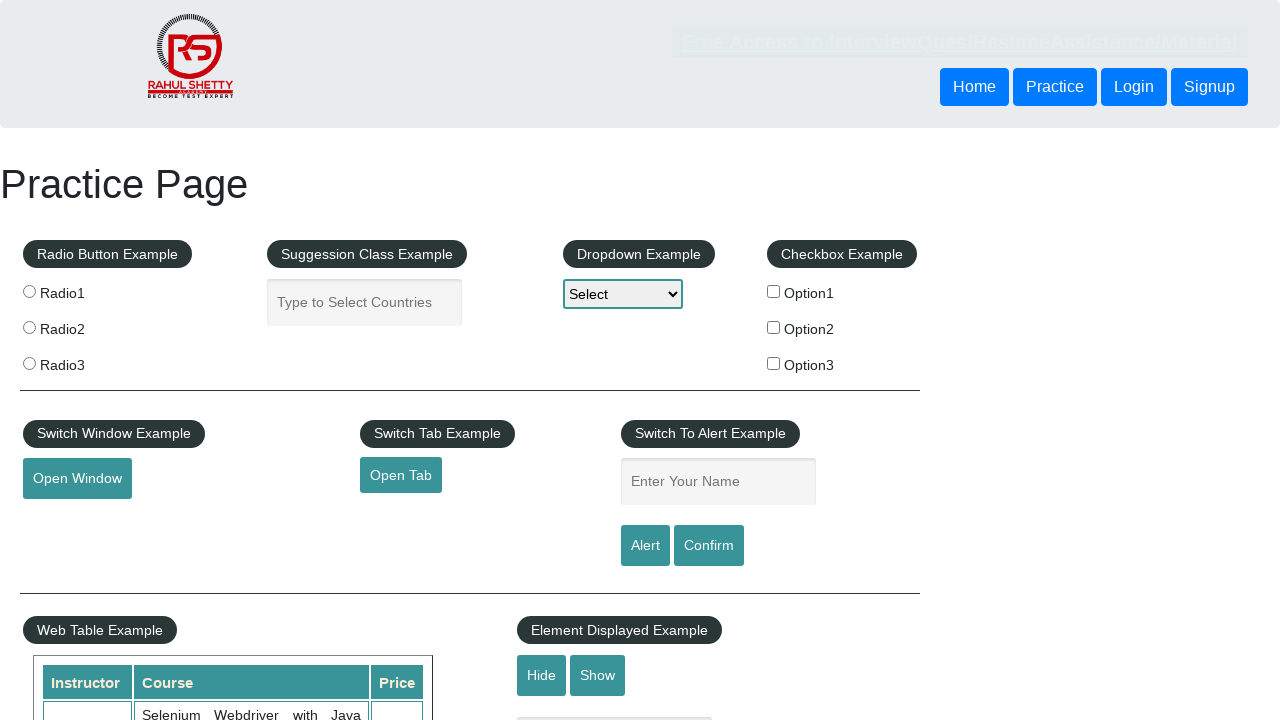

Retrieved text content from row 2
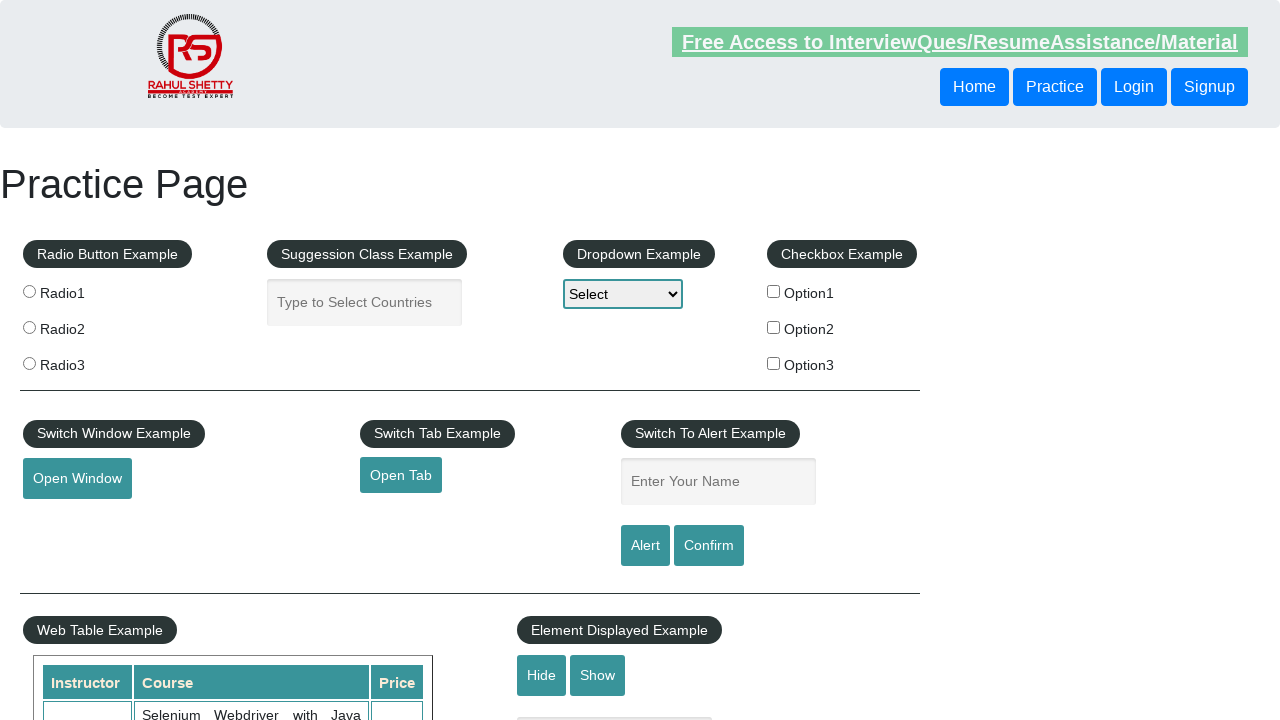

Retrieved text content from row 3
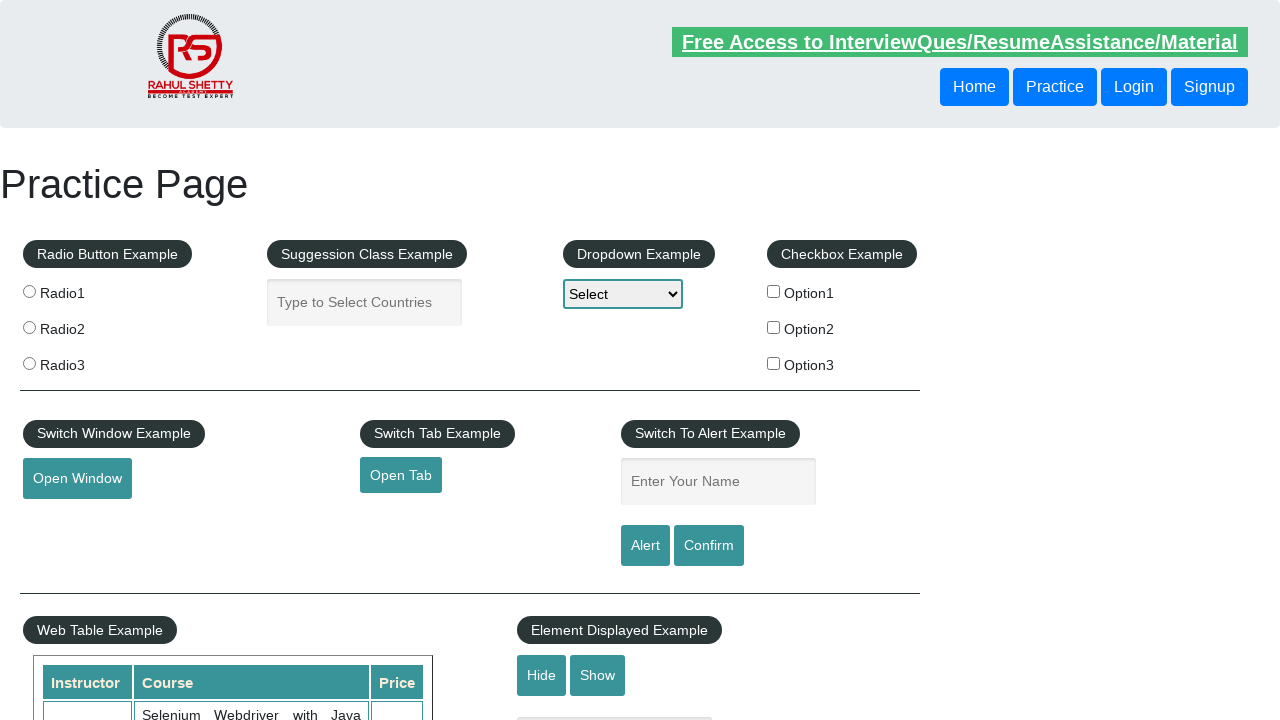

Retrieved text content from row 4
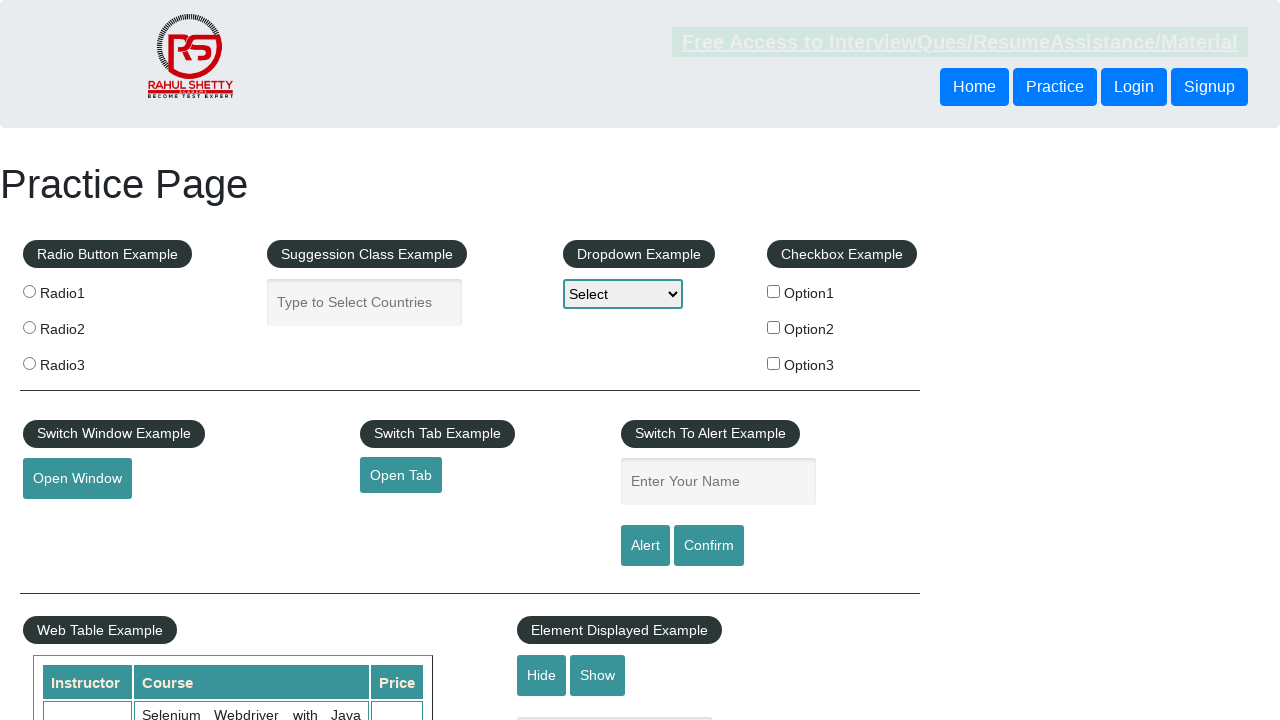

Retrieved text content from row 5
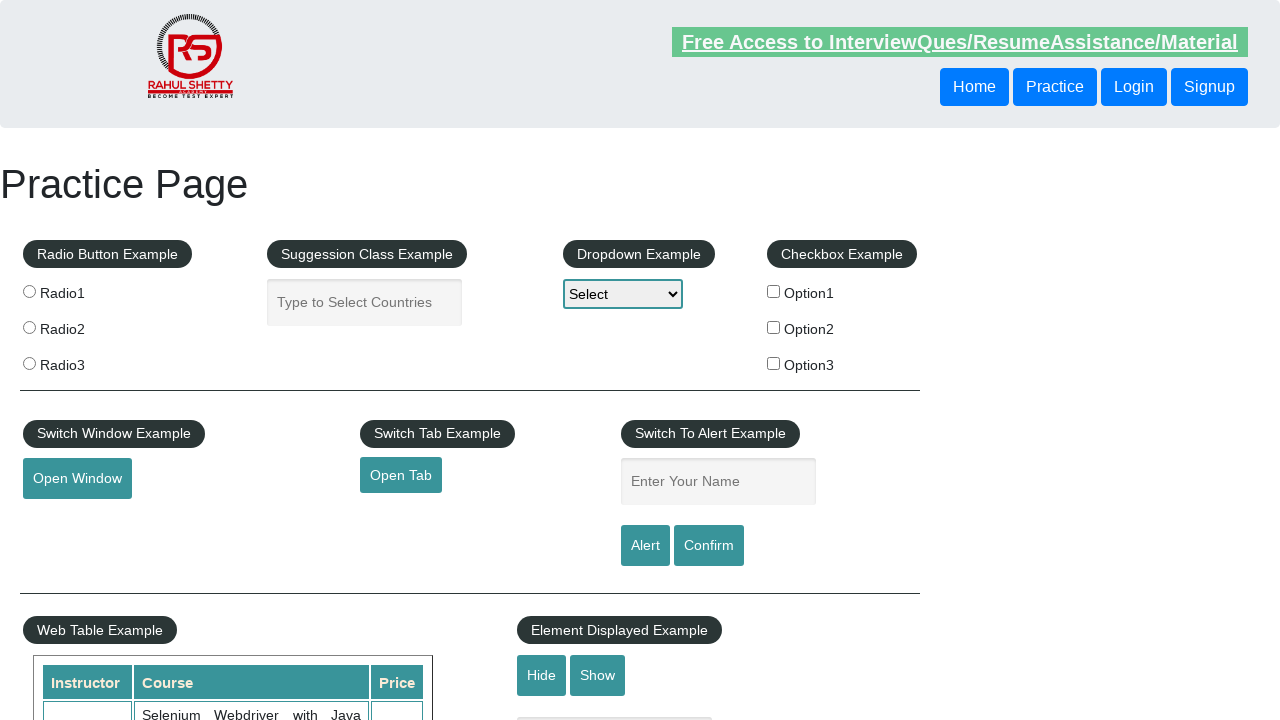

Retrieved text content from row 6
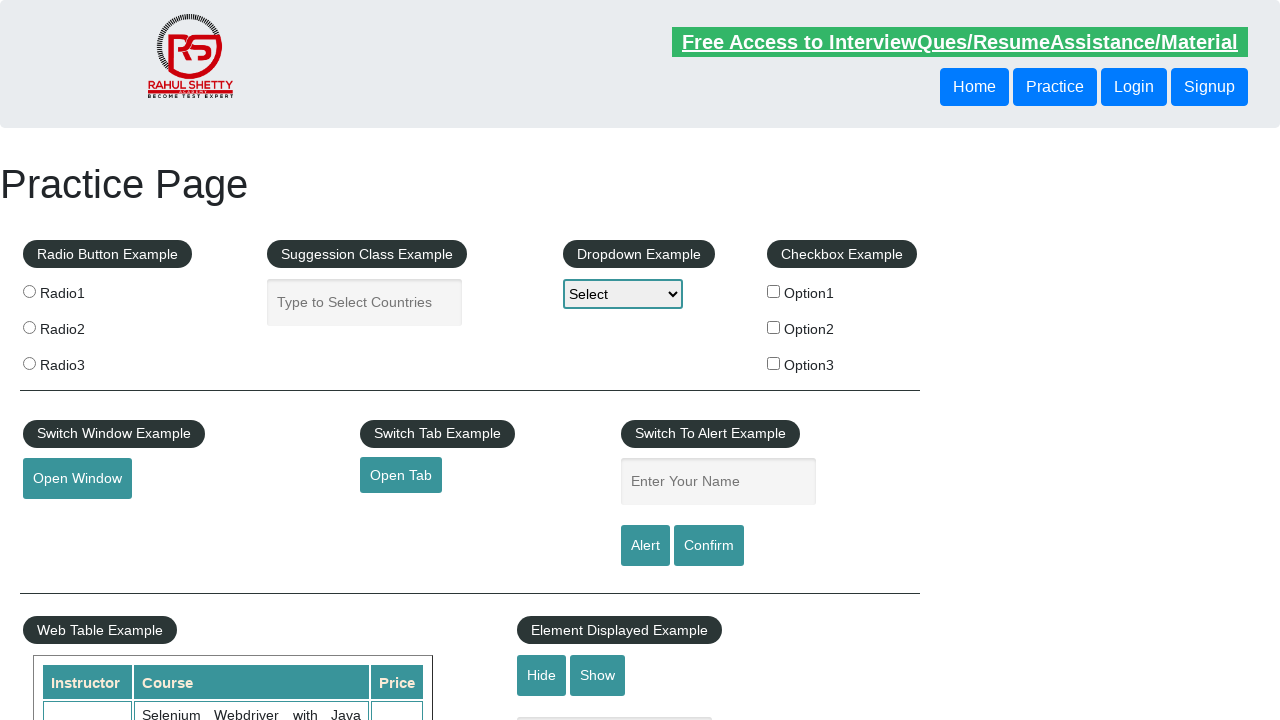

Retrieved text content from row 7
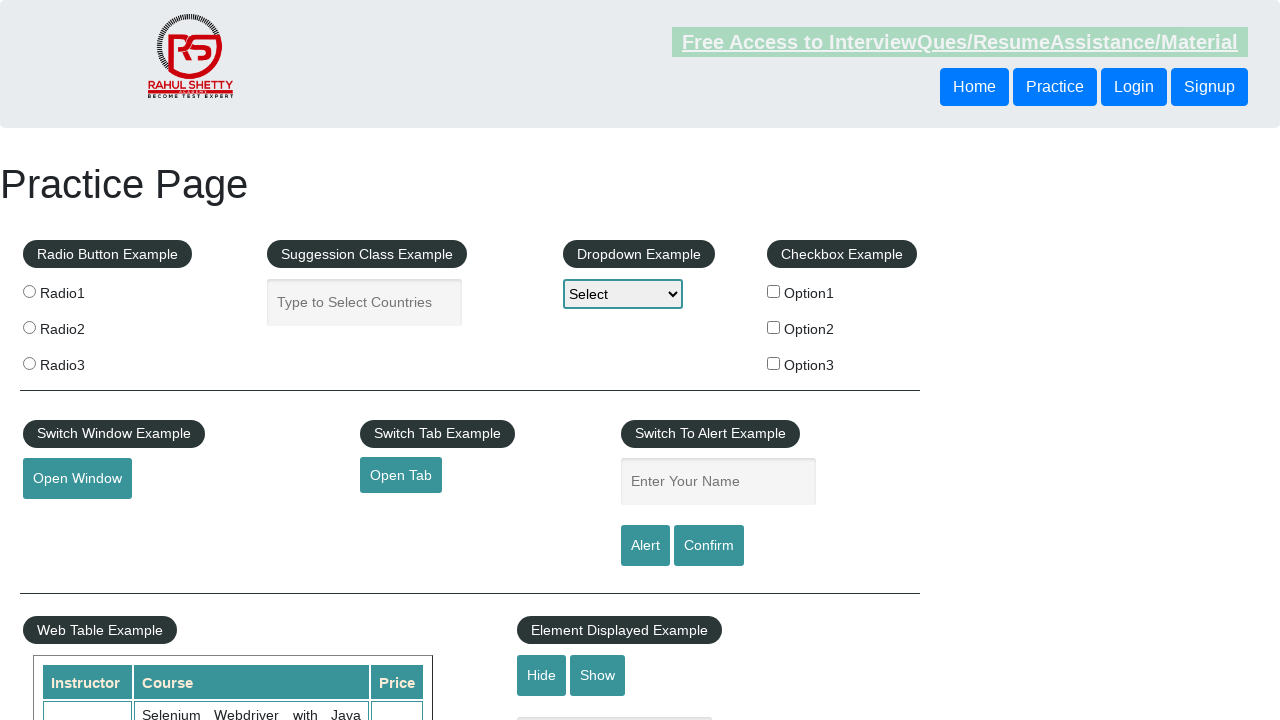

Retrieved text content from row 8
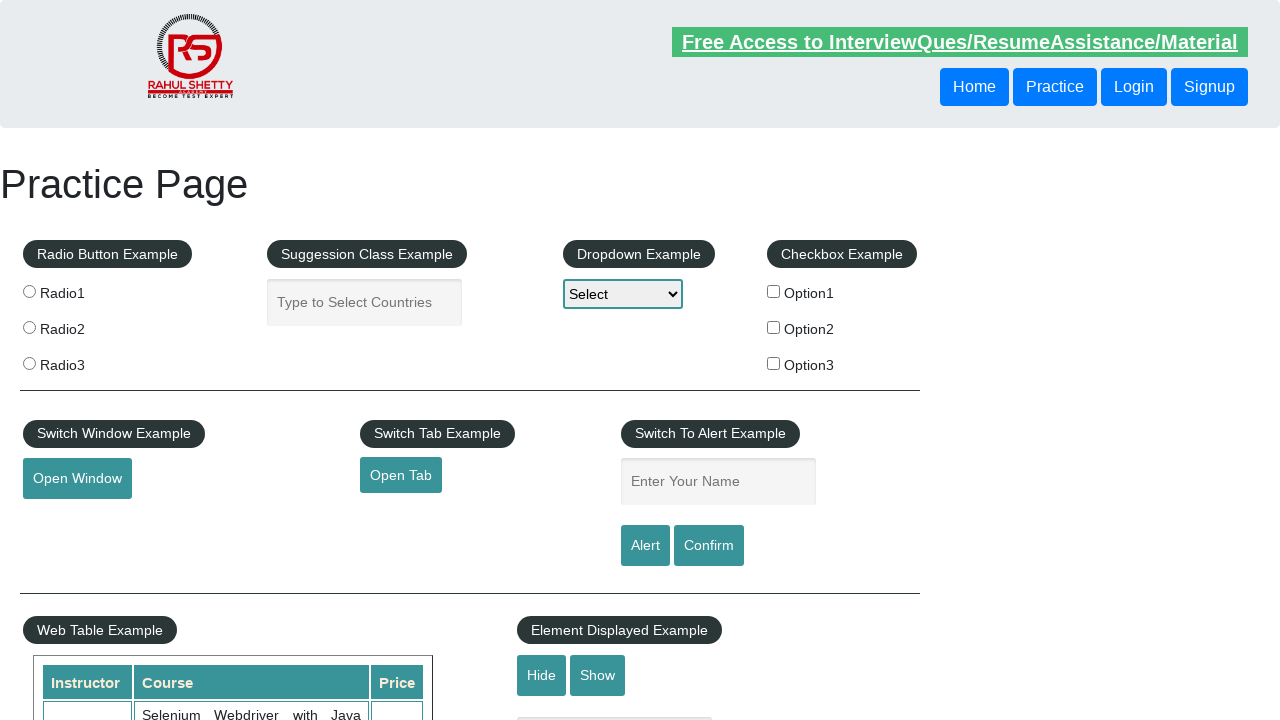

Retrieved text content from row 9
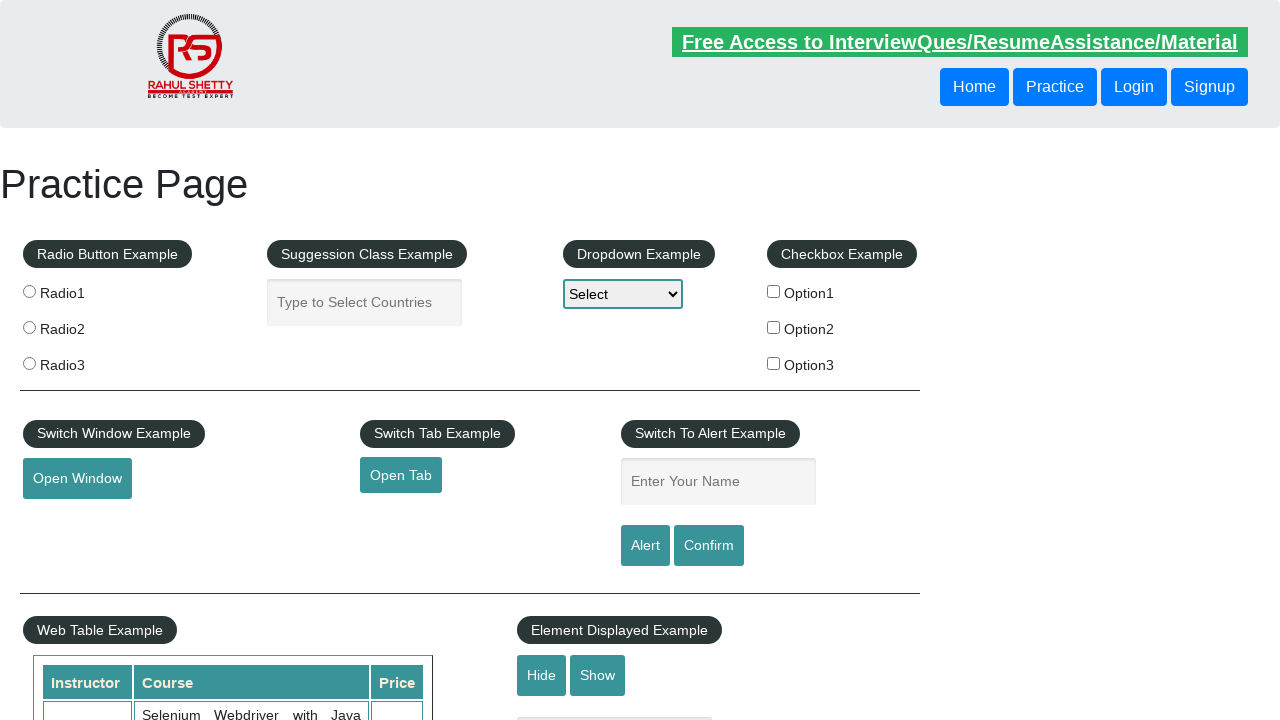

Retrieved text content from row 10
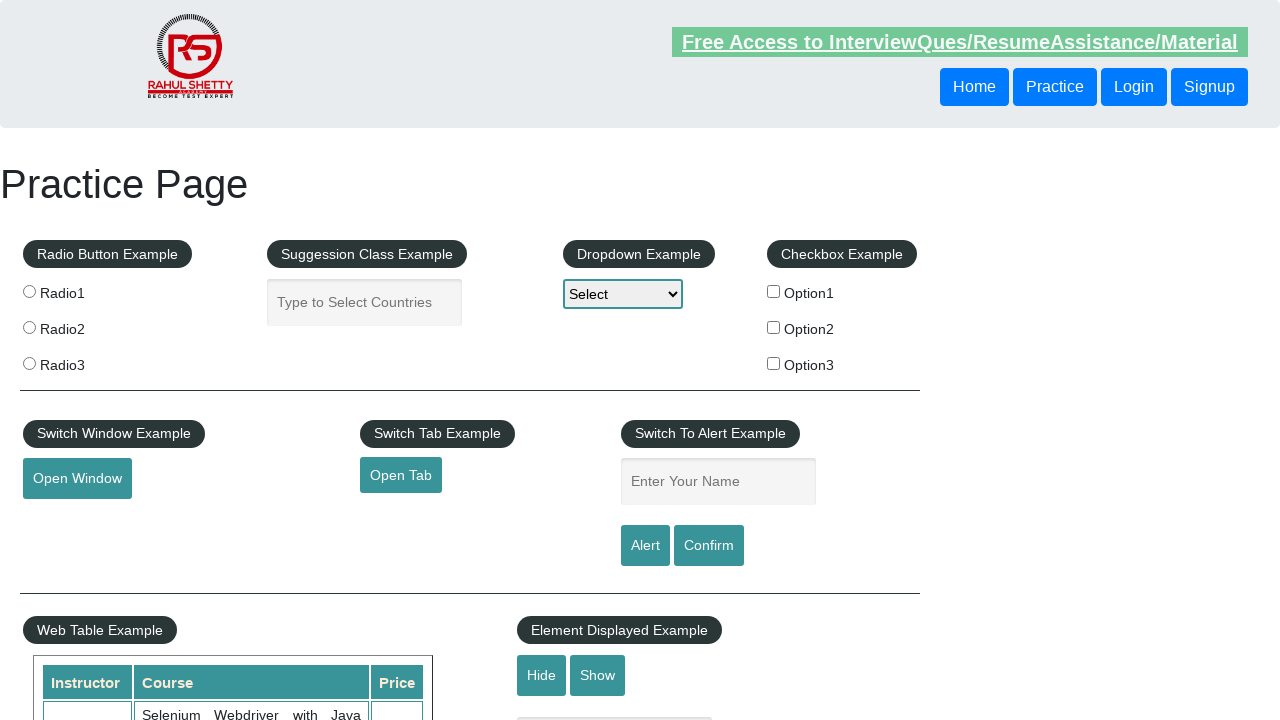

Retrieved text content from row 11
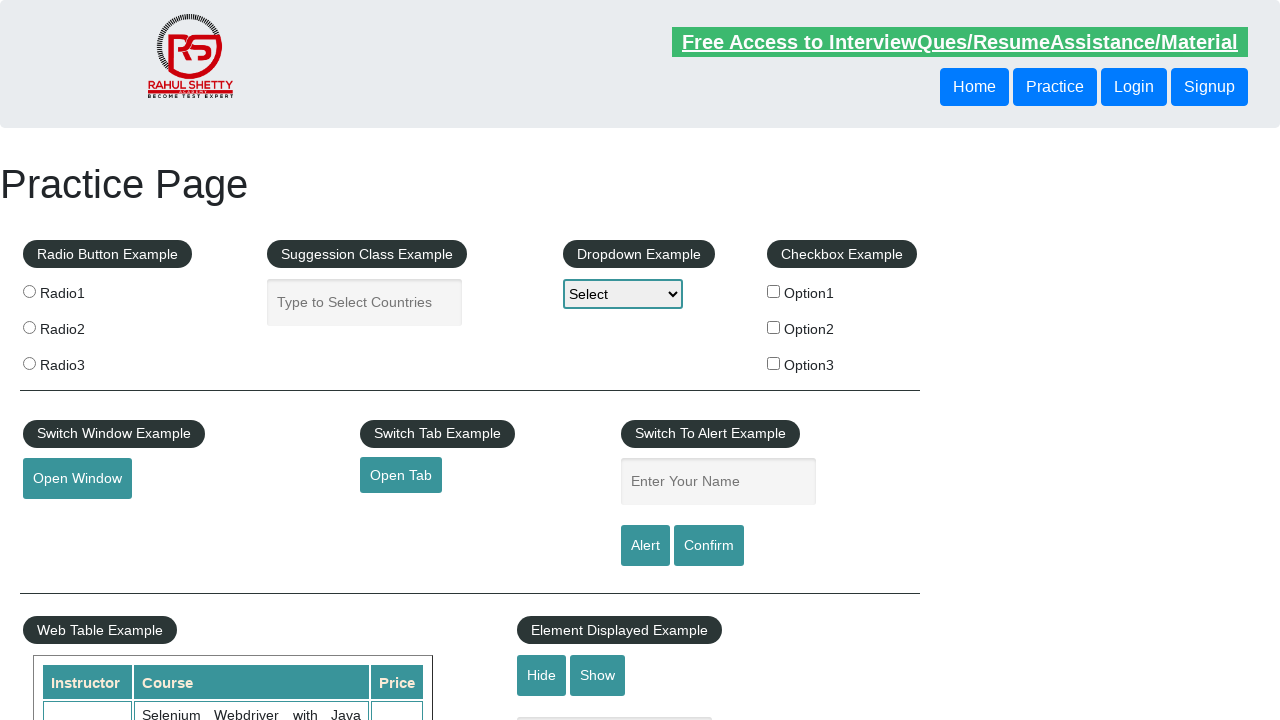

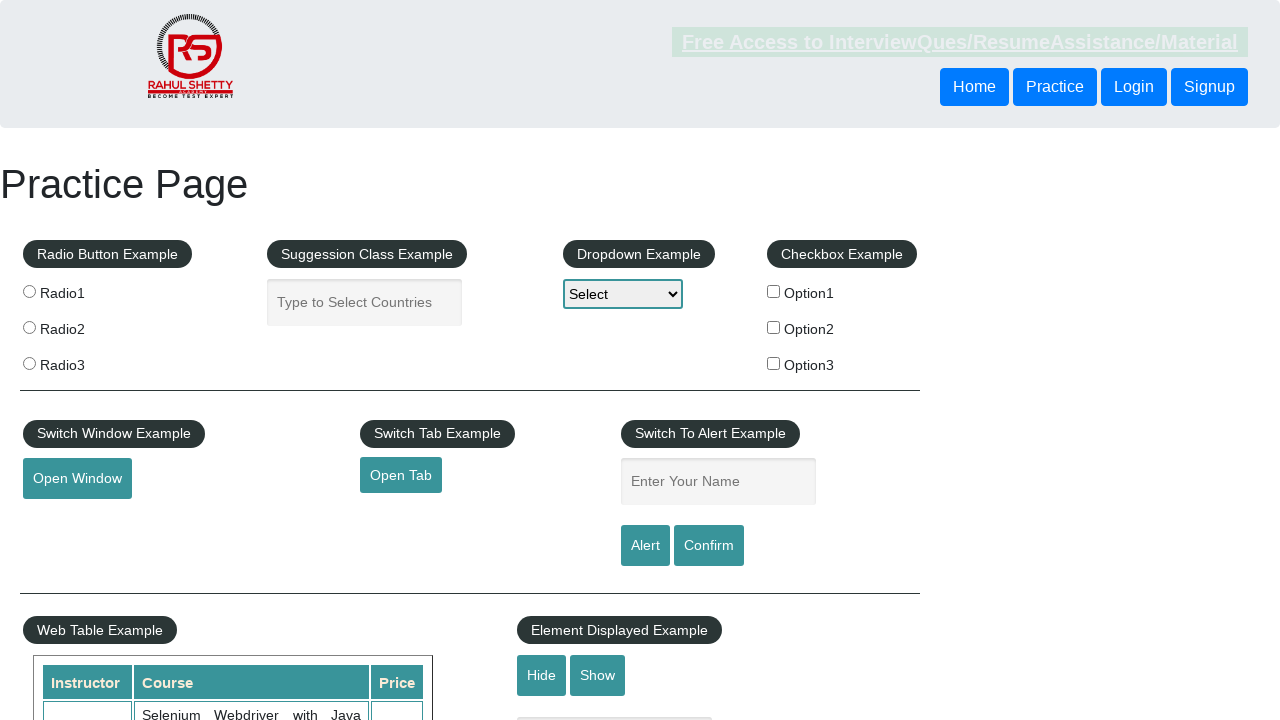